Verifies that the second row on the Scratch homepage displays "Featured Studios" as its title when user is signed out

Starting URL: https://scratch.mit.edu

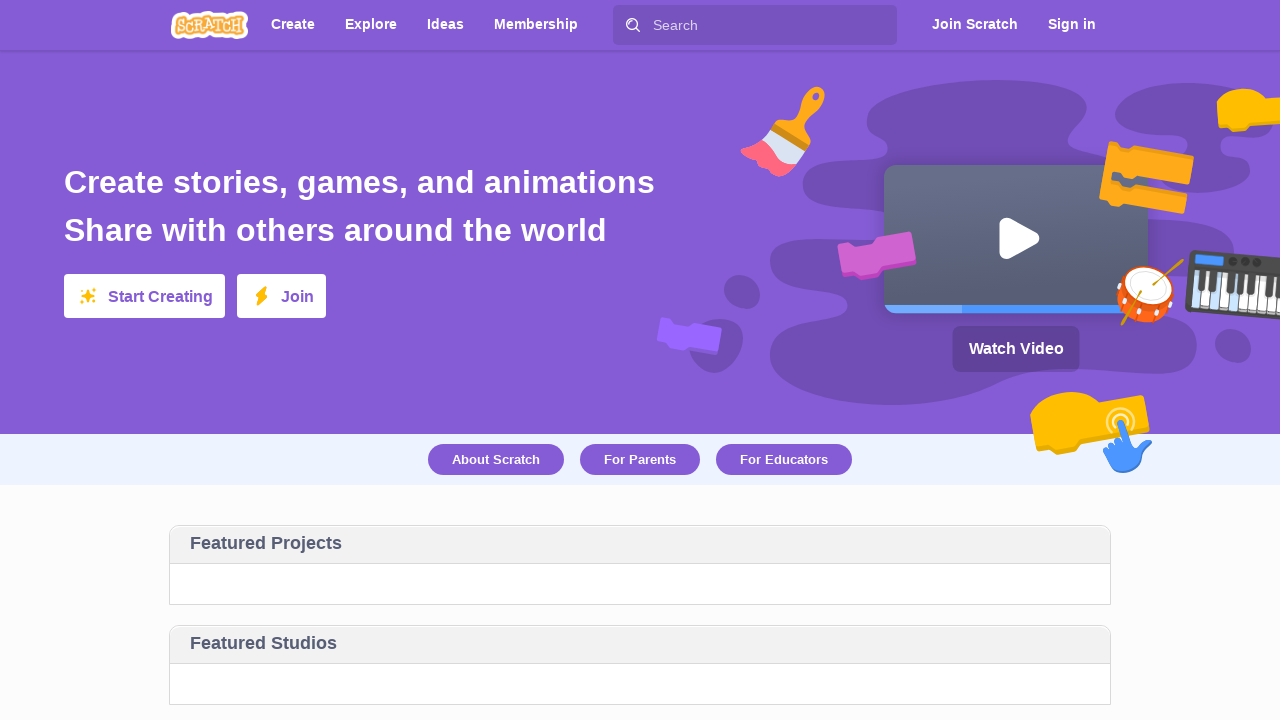

Navigated to Scratch homepage
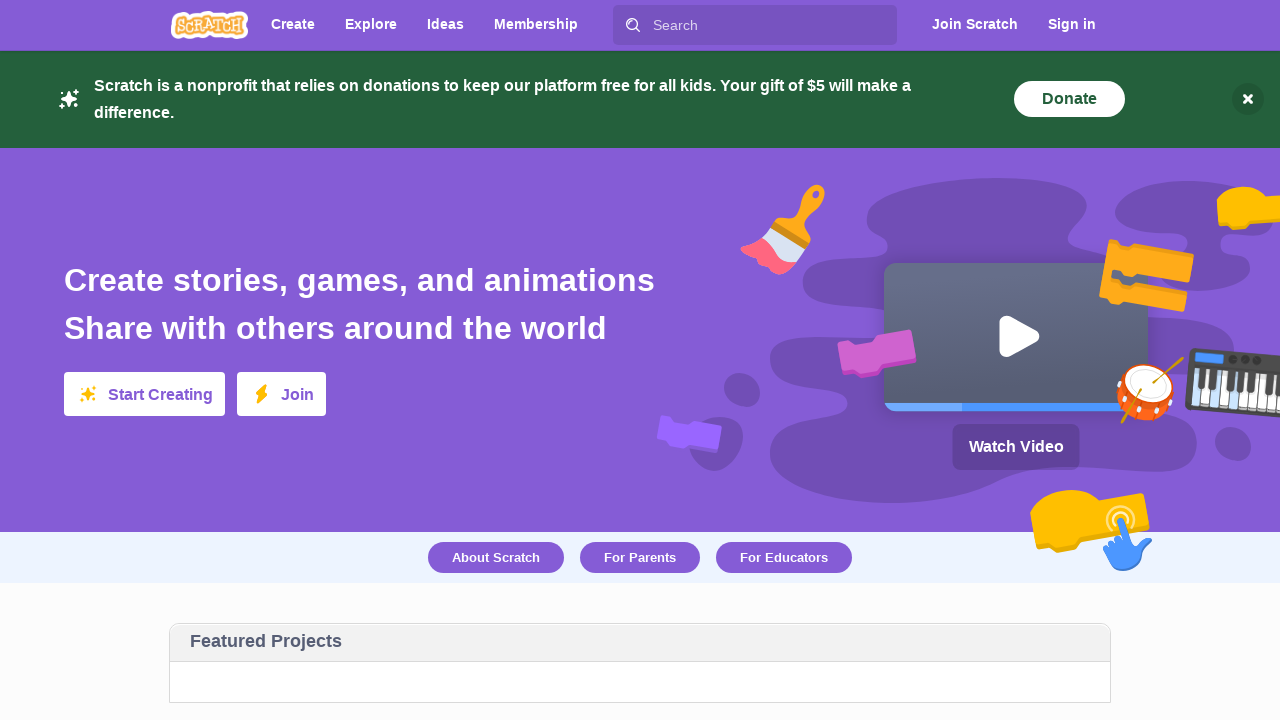

Located second box header title element
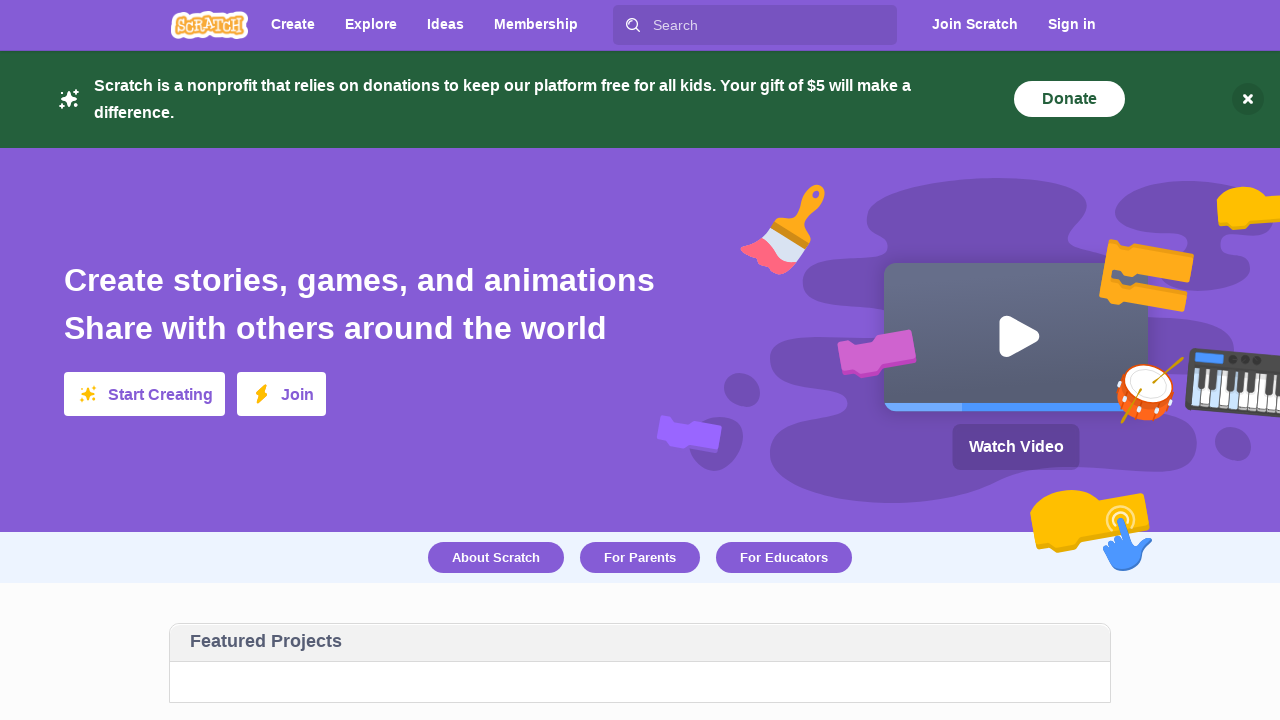

Second box header title became visible
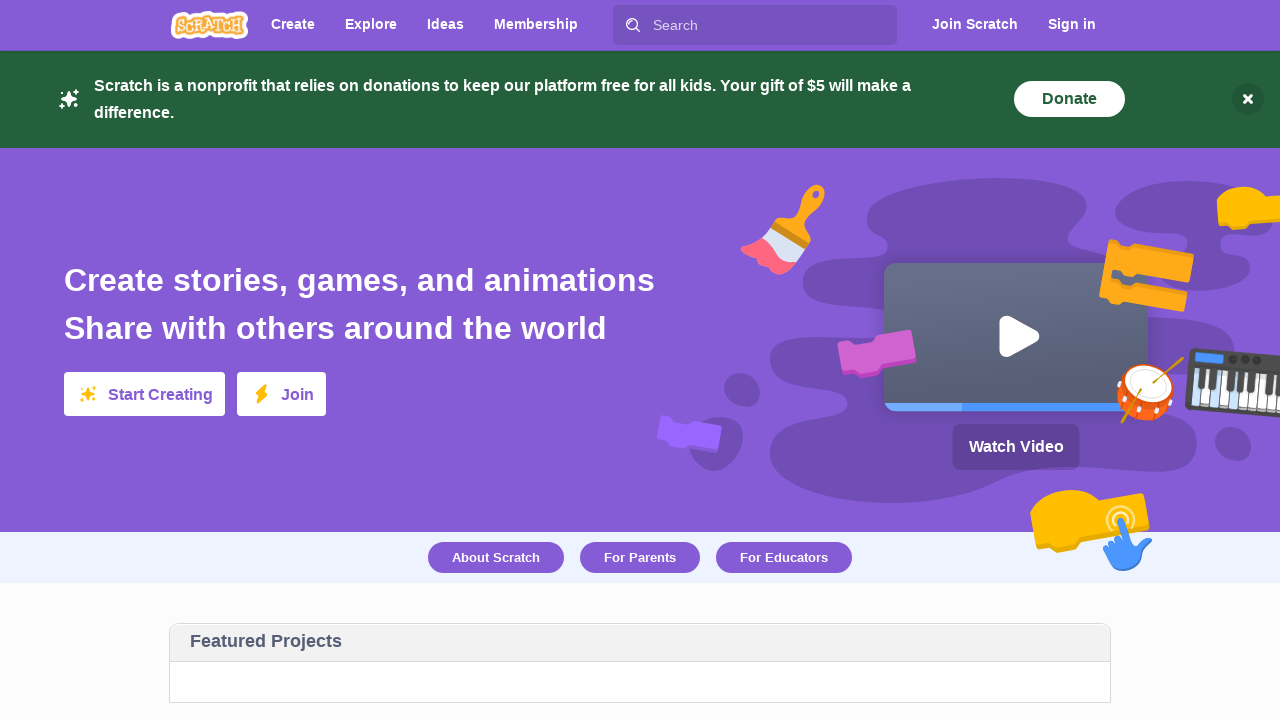

Verified second row title is 'Featured Studios'
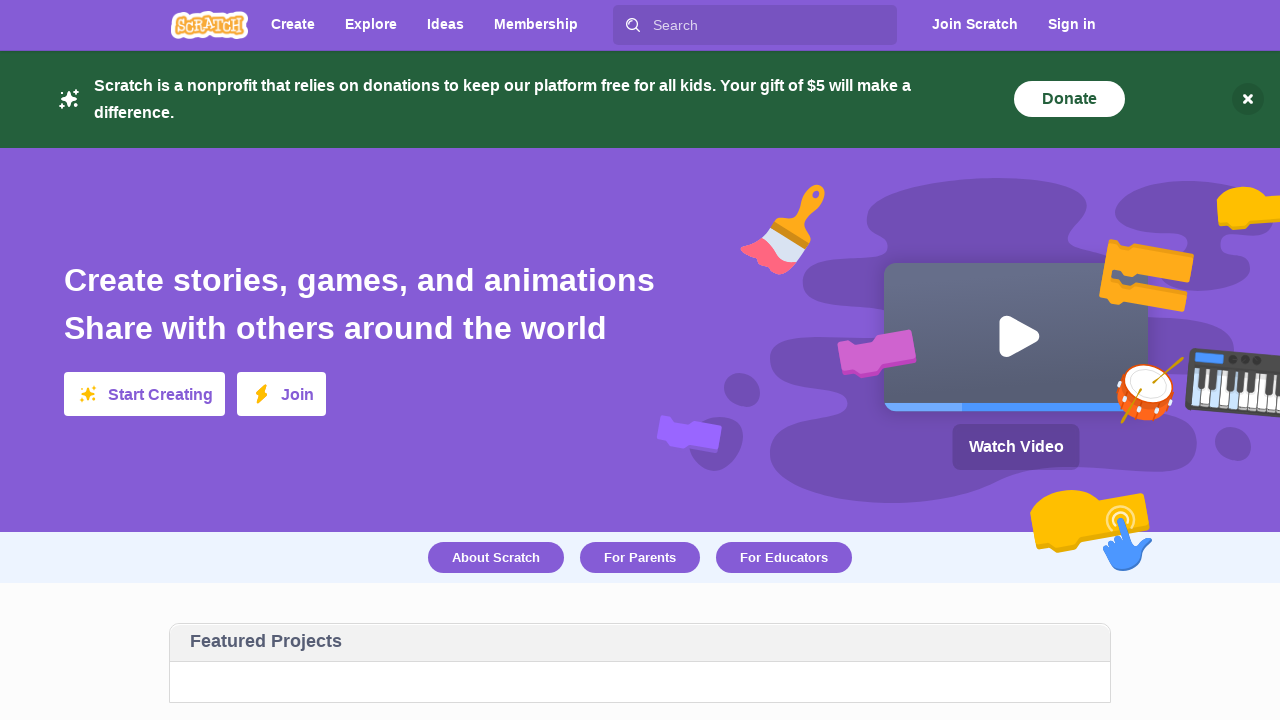

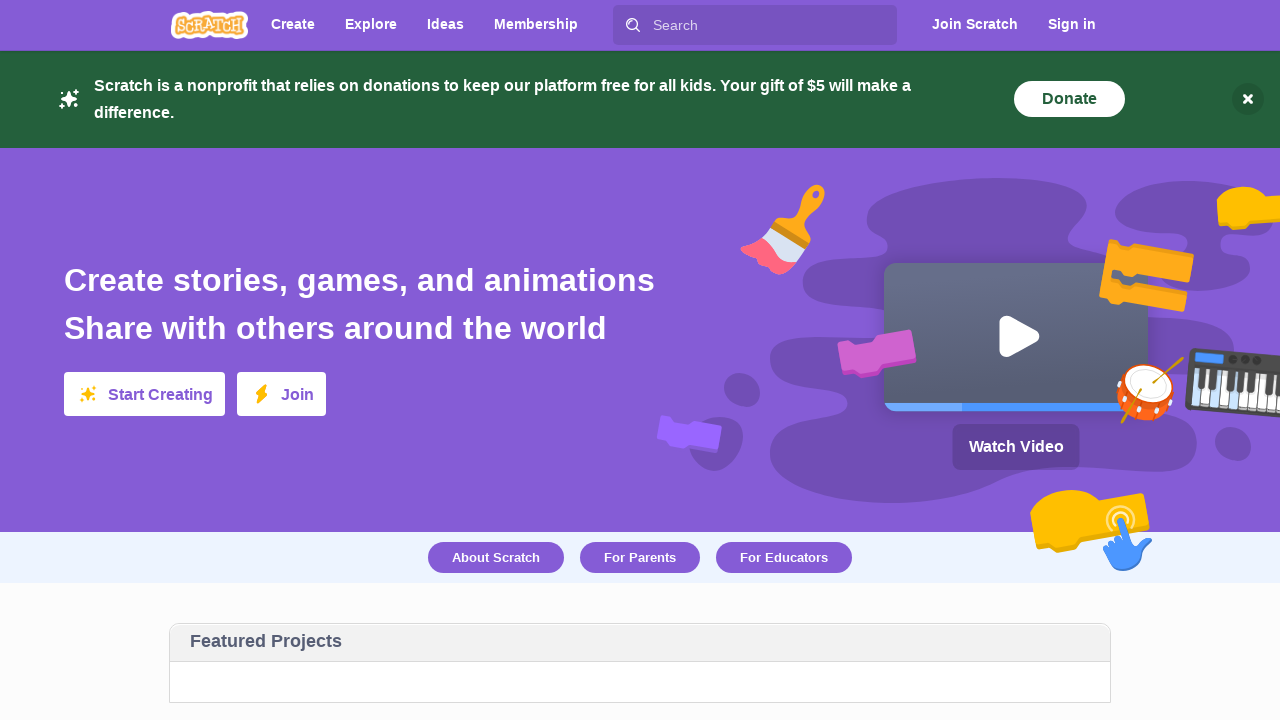